Tests product search functionality by searching for a product and verifying the search results header

Starting URL: https://naveenautomationlabs.com/opencart/

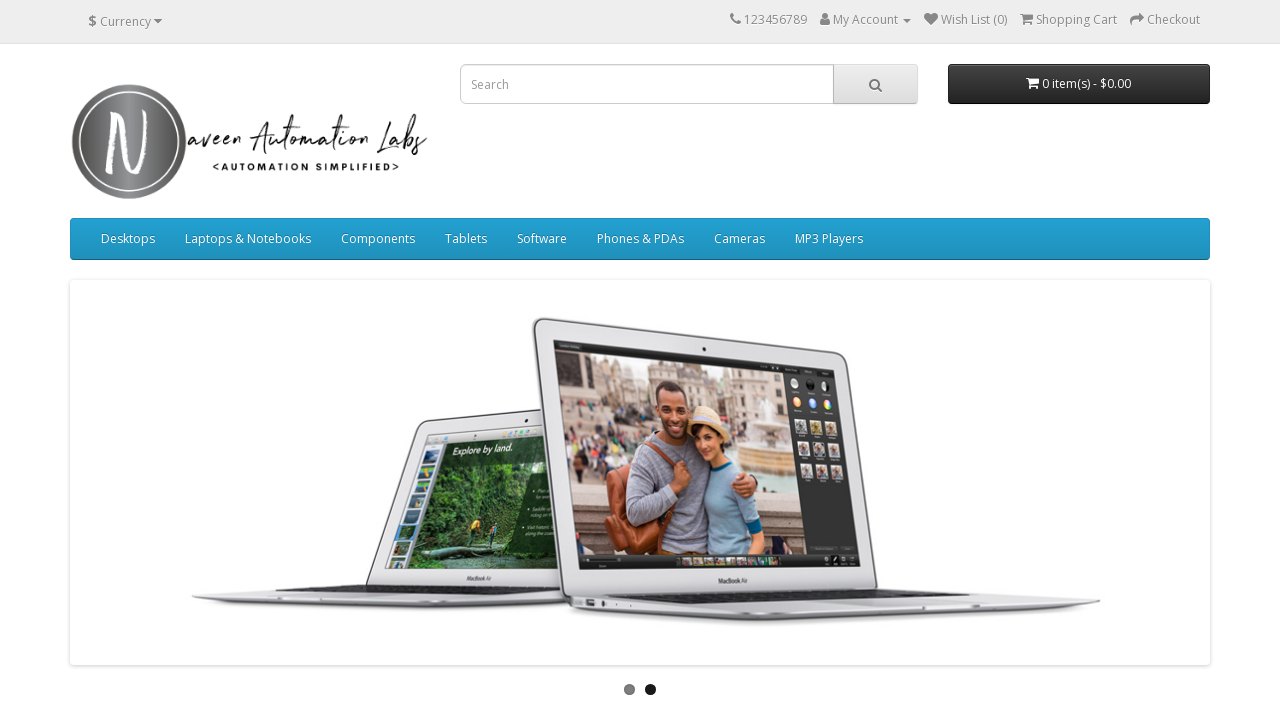

Filled search box with product name 'iMac' on input[name='search']
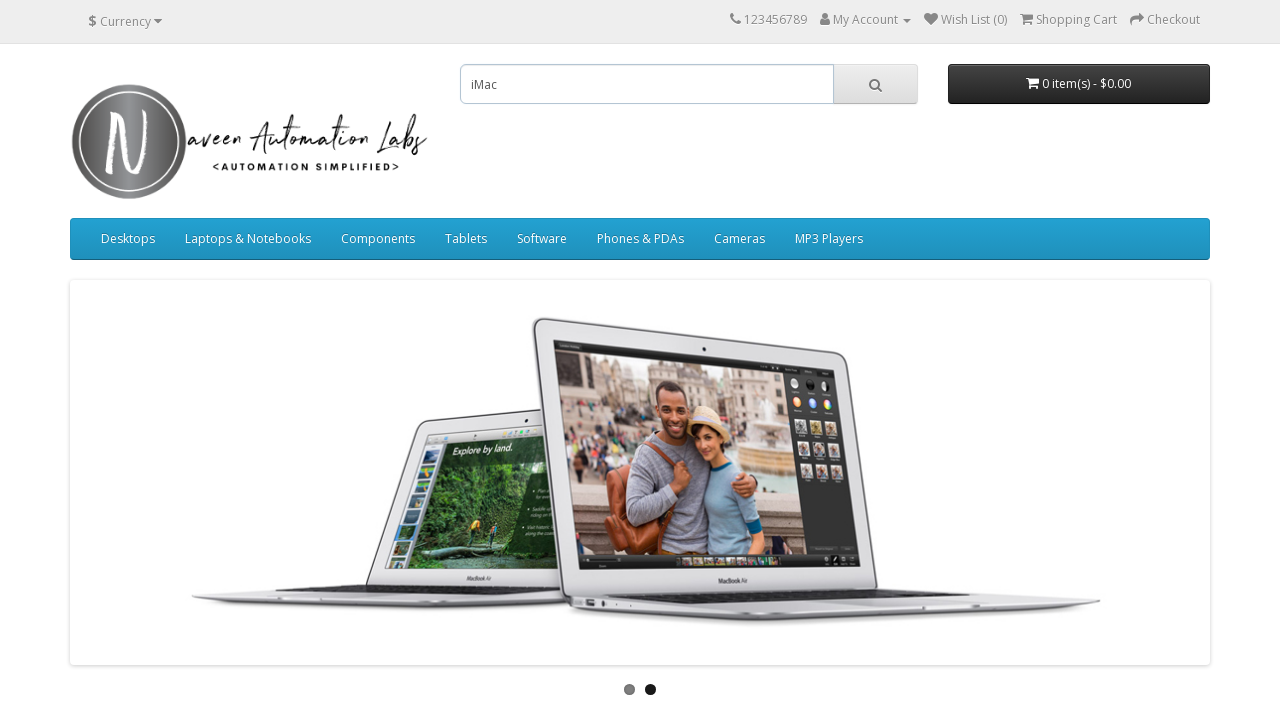

Clicked search button to submit product search at (875, 84) on button.btn-default[type='button']
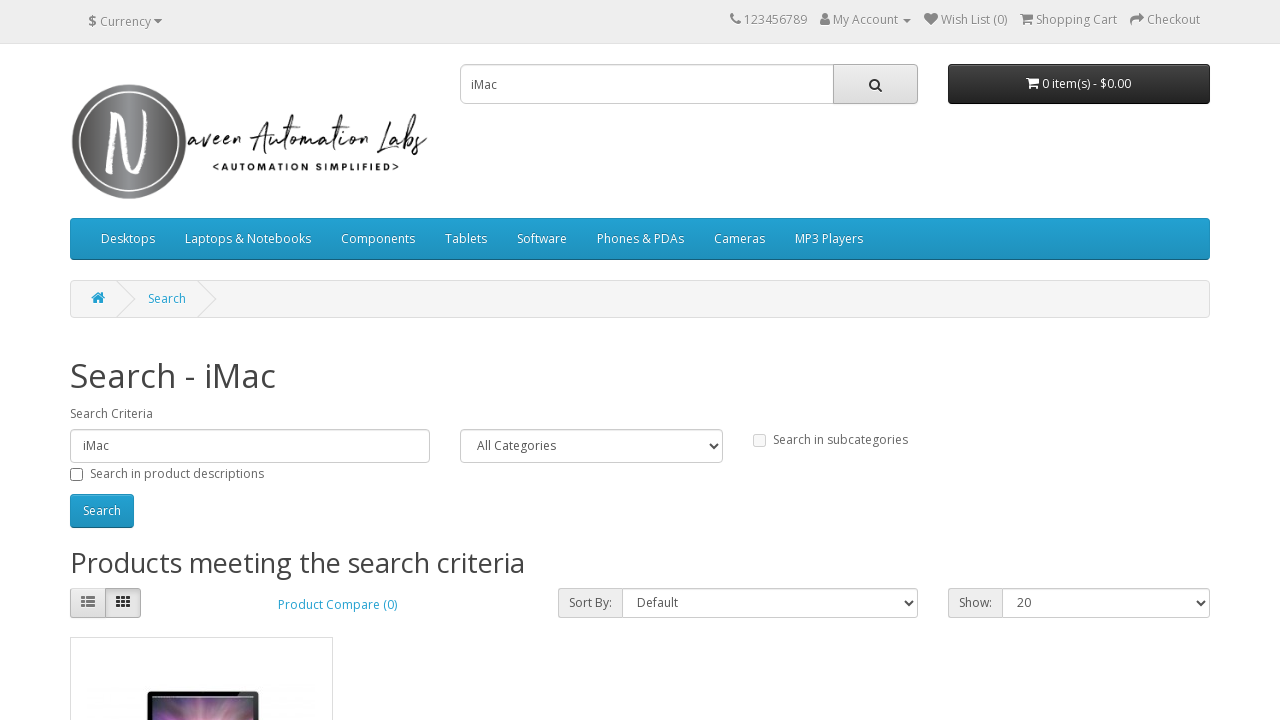

Search results page loaded and header element appeared
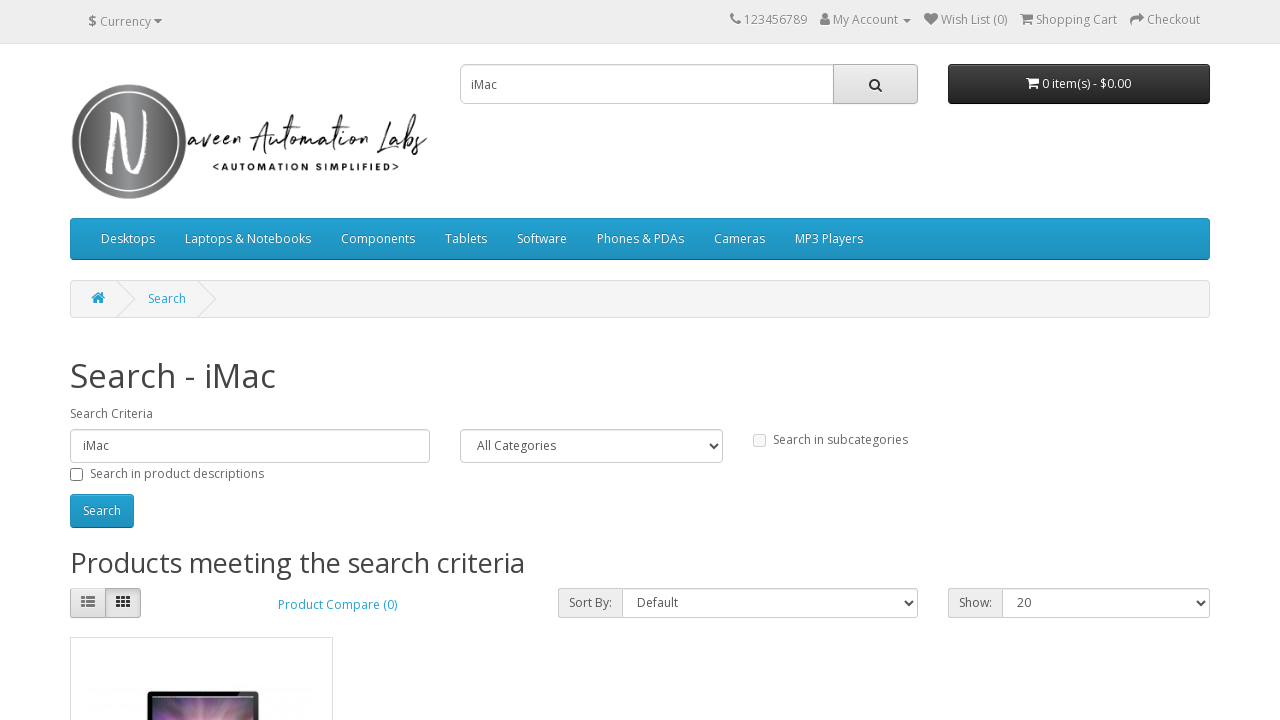

Retrieved search results header text: 'Search - iMac'
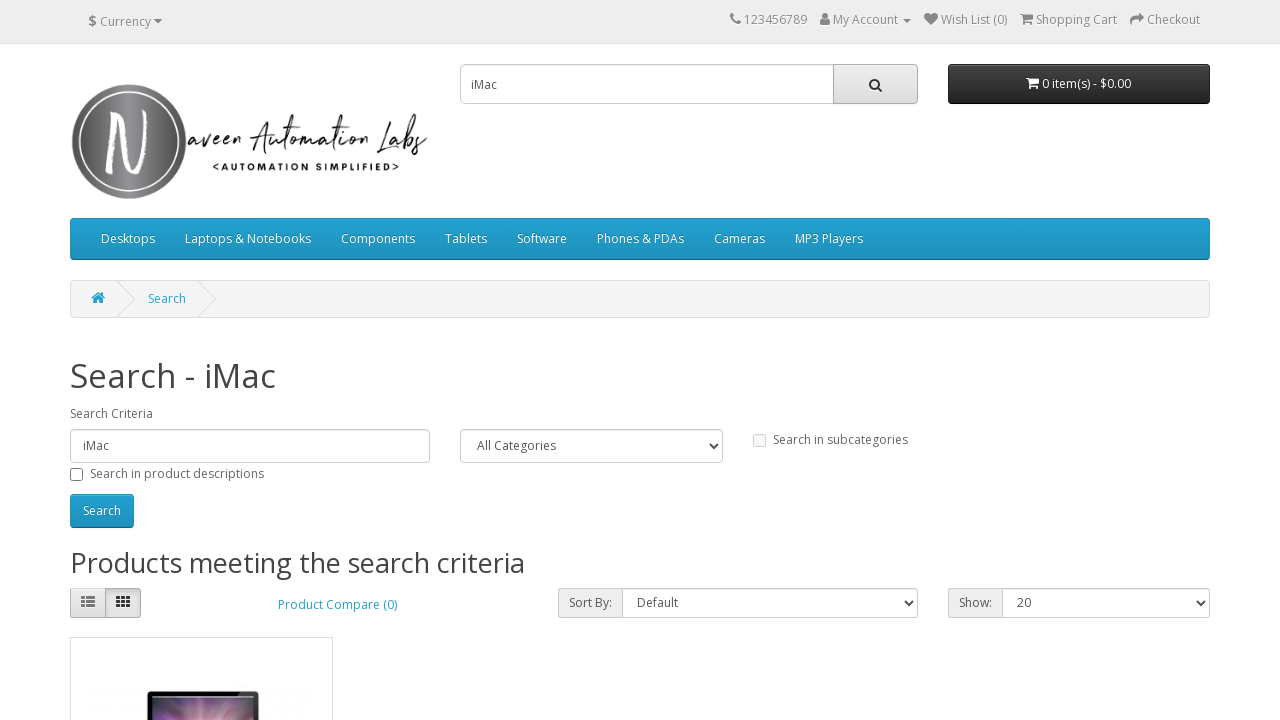

Verified search results header matches expected text 'Search - iMac'
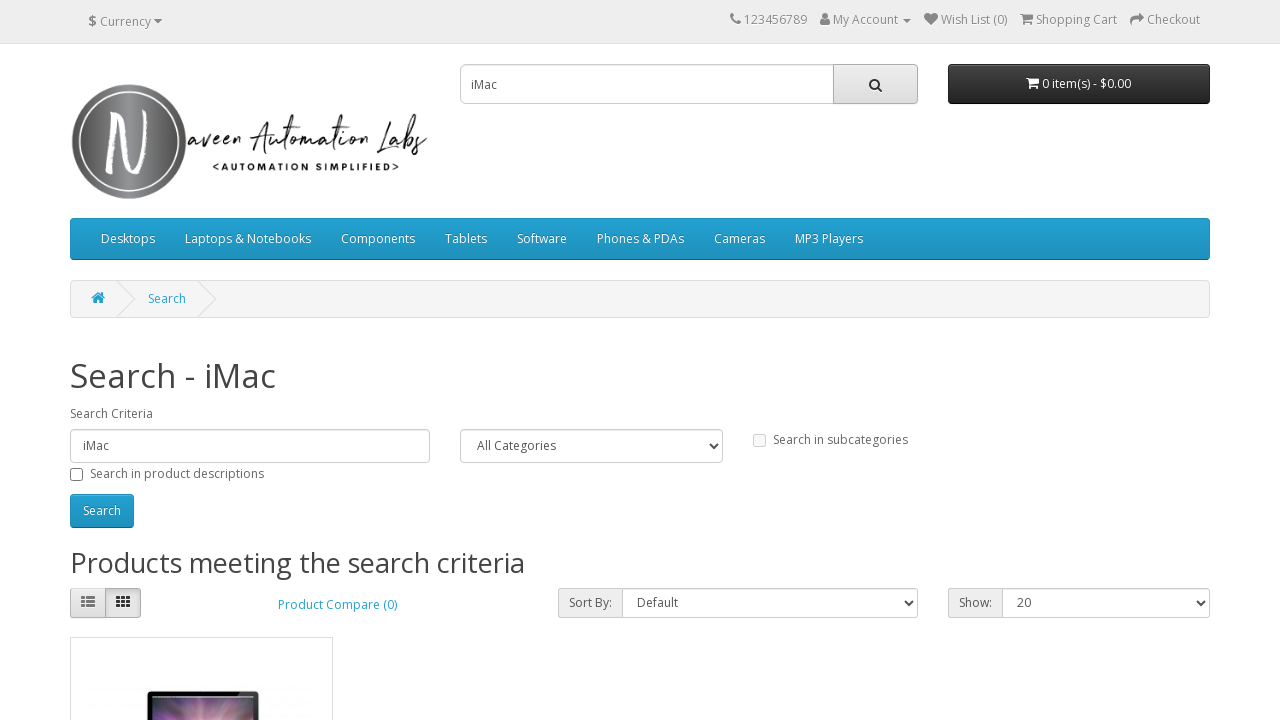

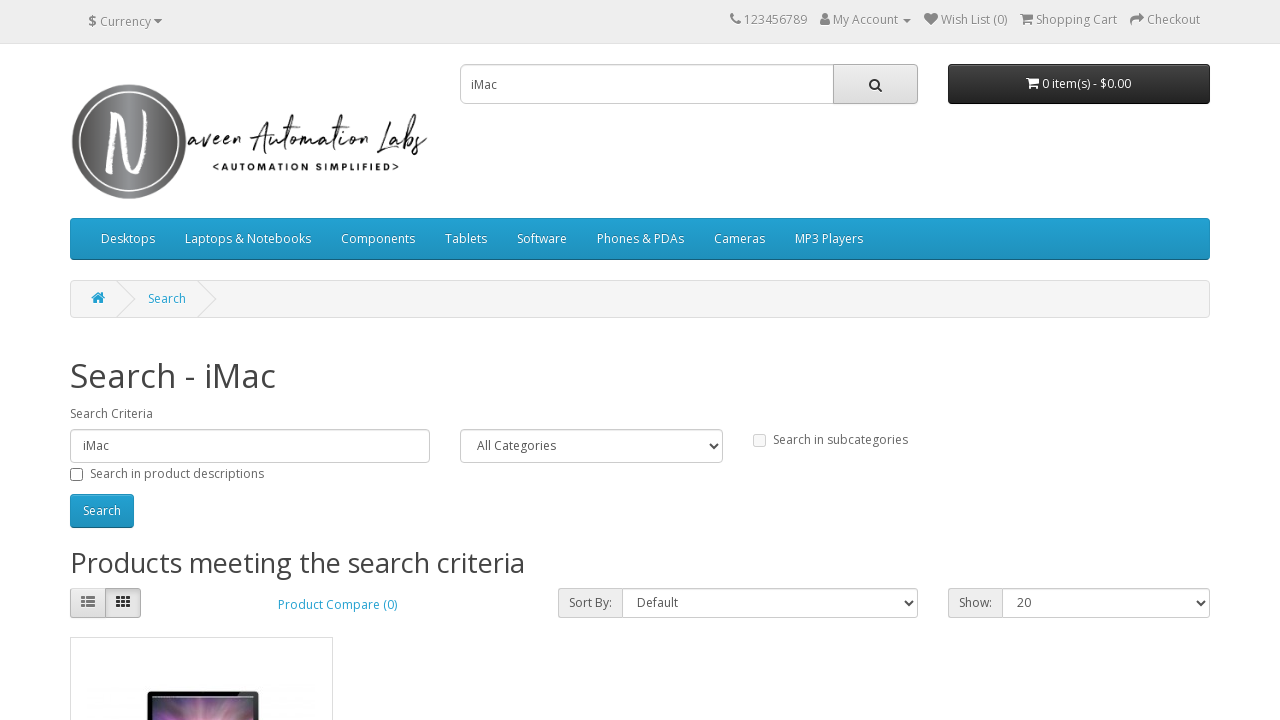